Tests switching between iframe and main content, performing drag action and navigating to another page

Starting URL: https://jqueryui.com/draggable/

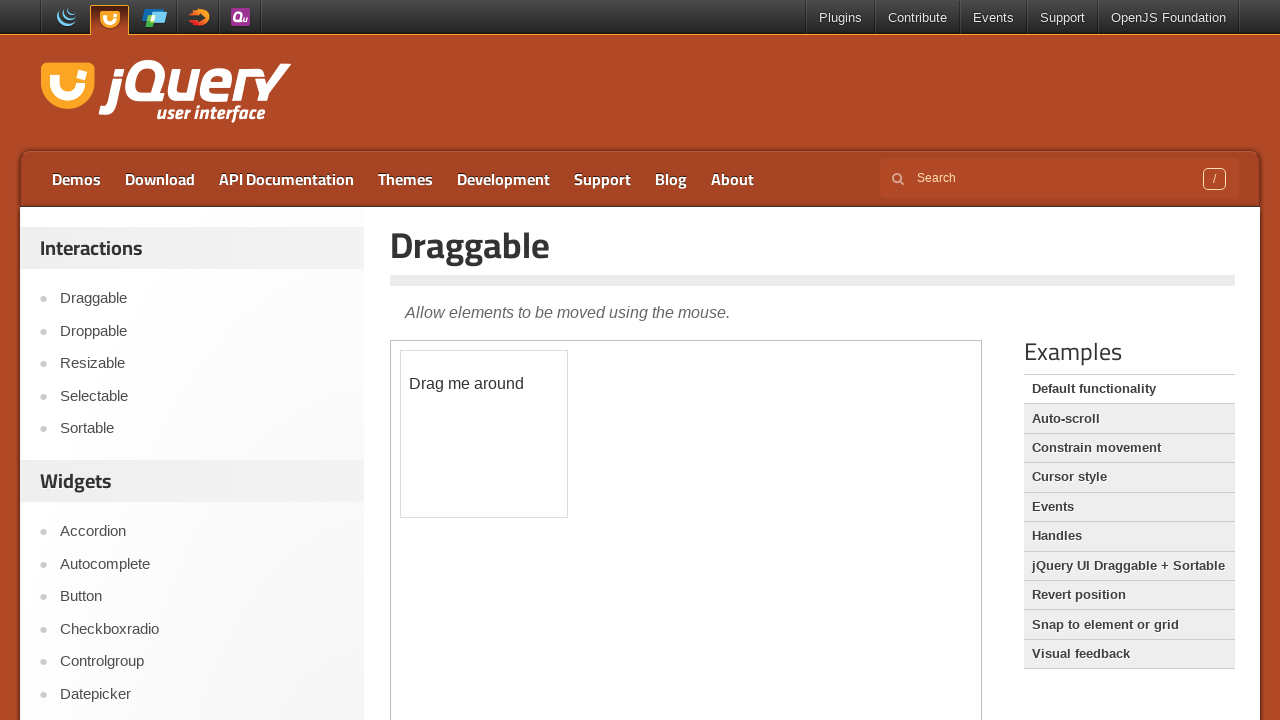

Located first iframe on the page
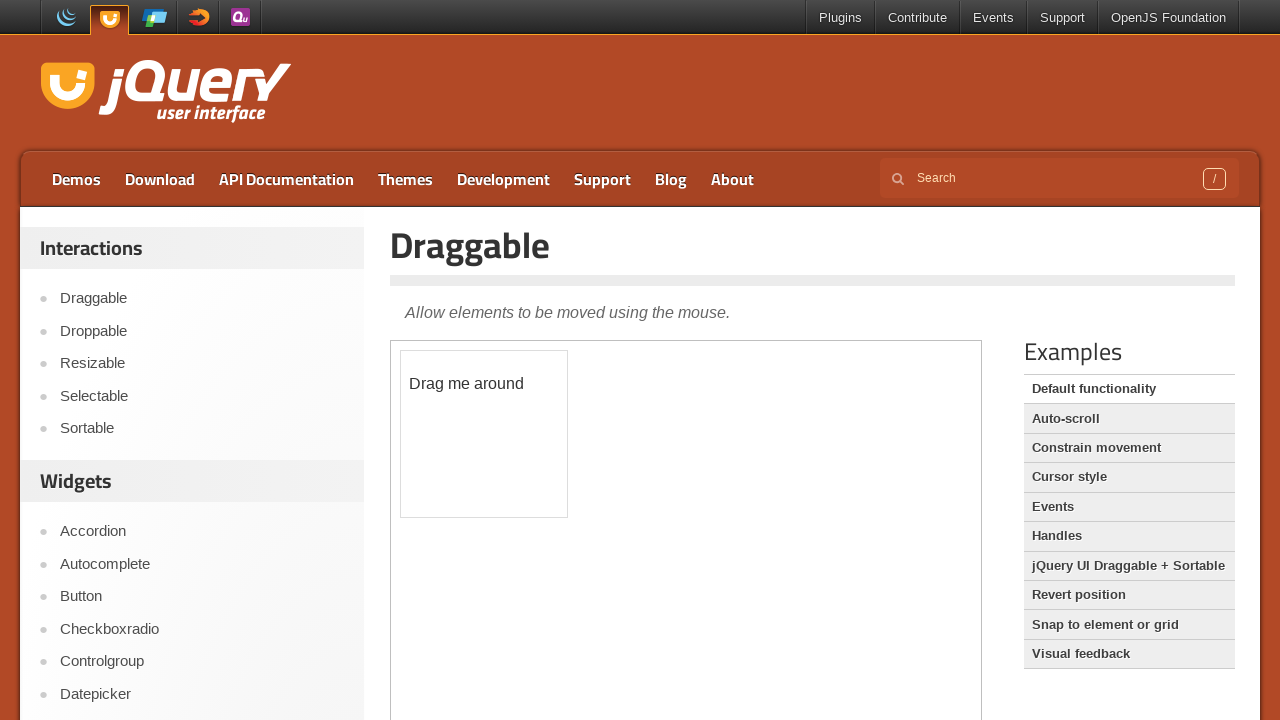

Located draggable element within iframe
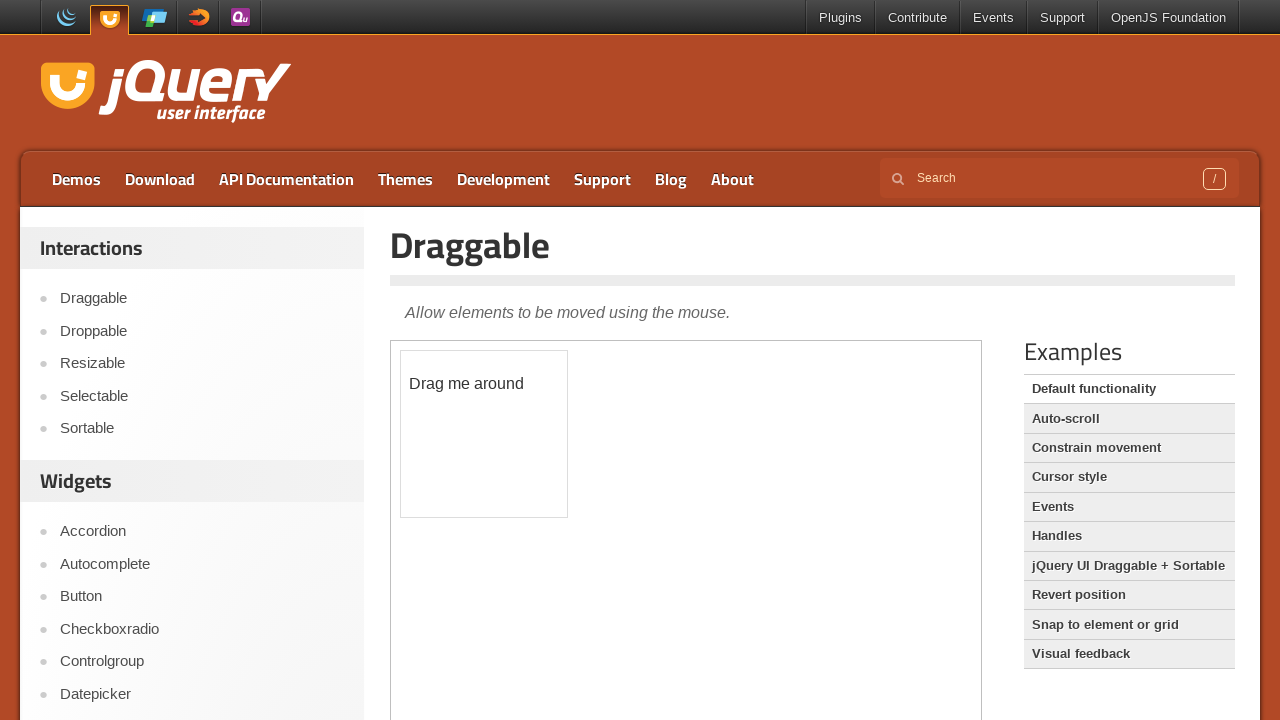

Dragged element by offset to position (160, 45) at (561, 396)
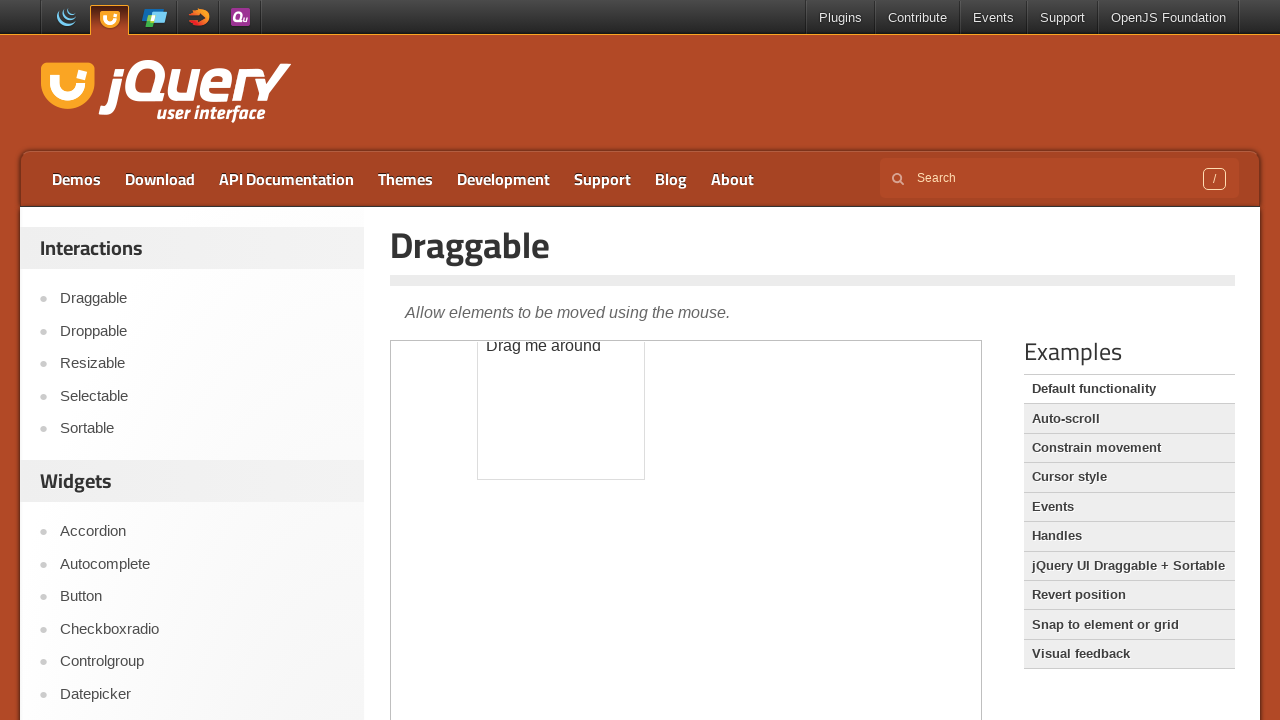

Clicked on Resizable link in main page to navigate away from iframe at (202, 364) on a:text('Resizable')
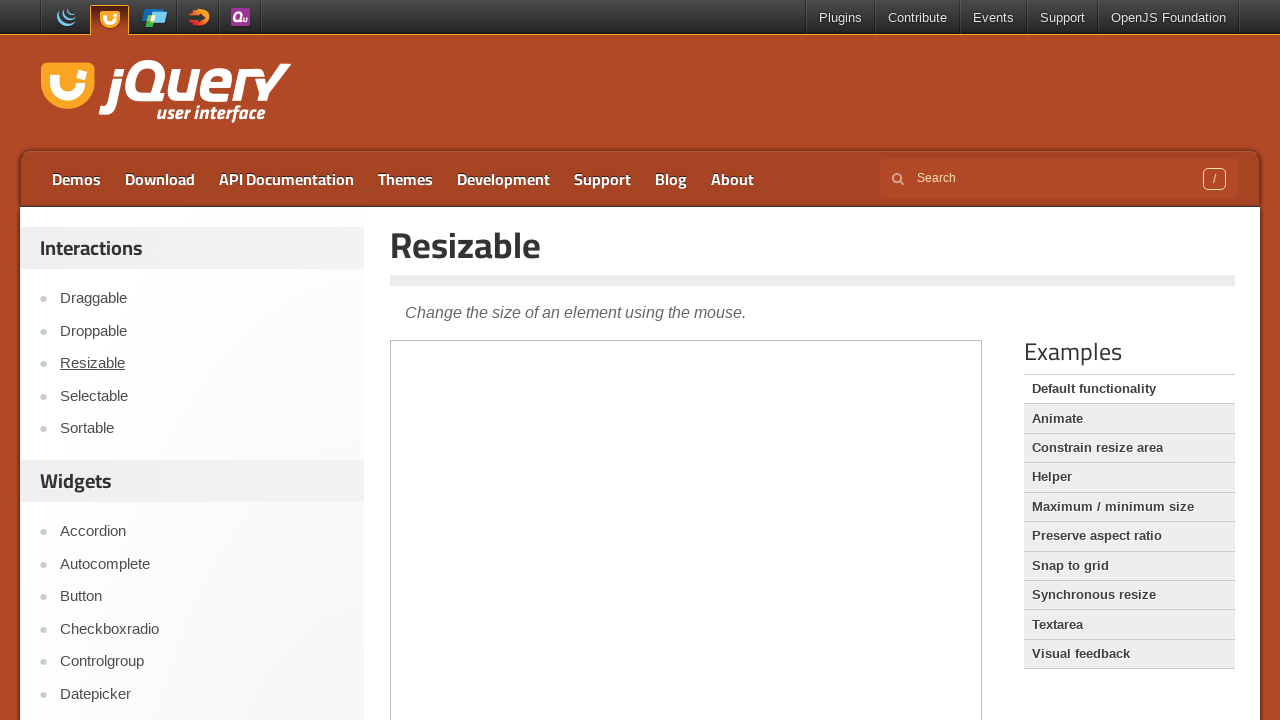

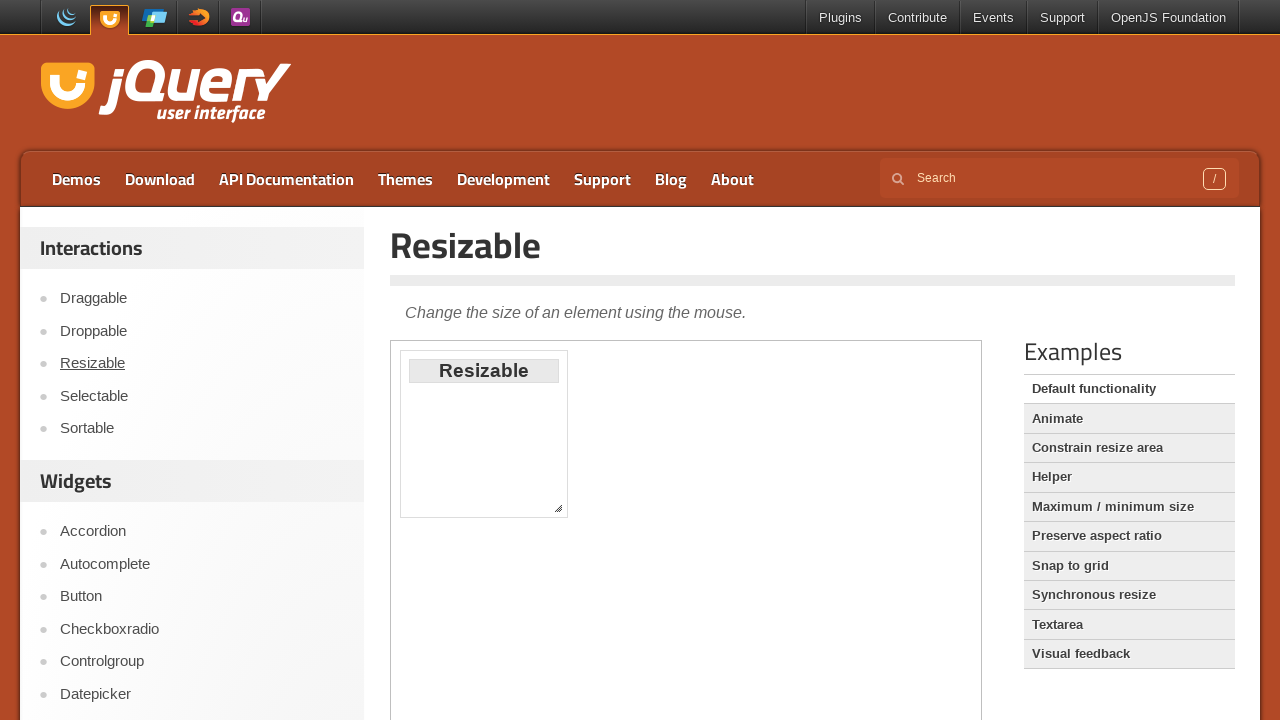